Navigates to TestingBot homepage and verifies the page title matches the expected value

Starting URL: https://testingbot.com

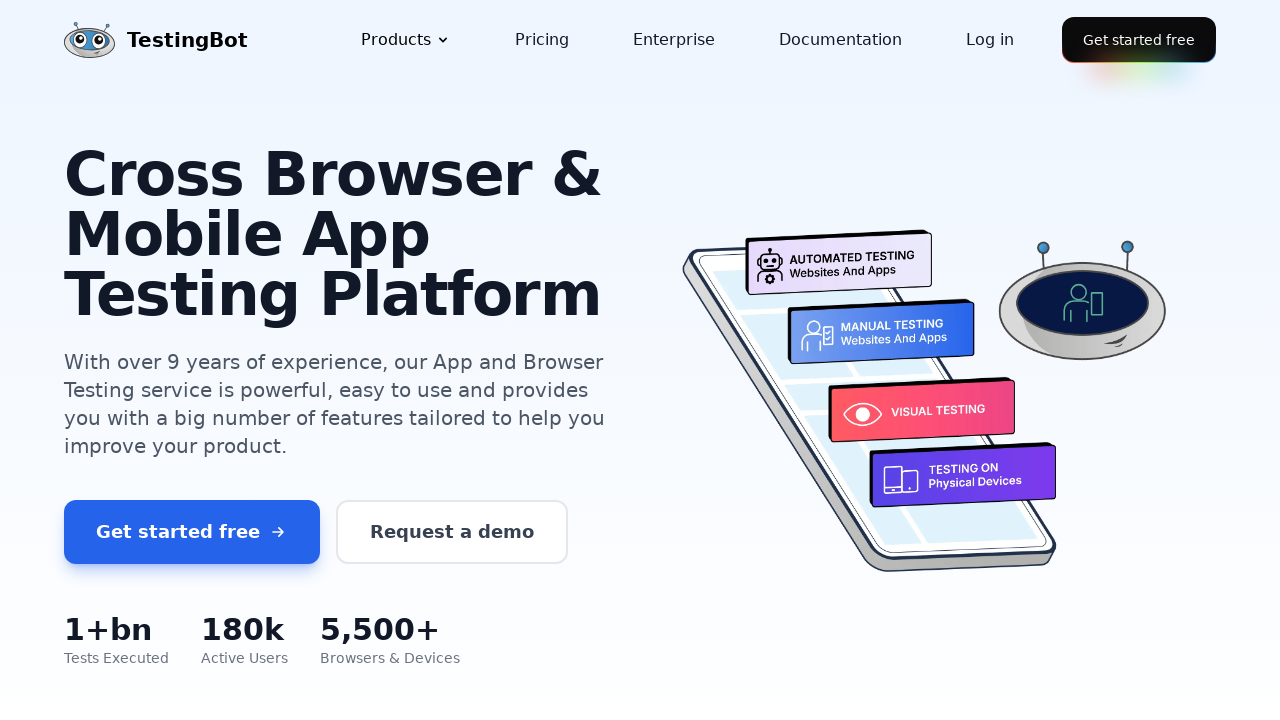

Navigated to TestingBot homepage
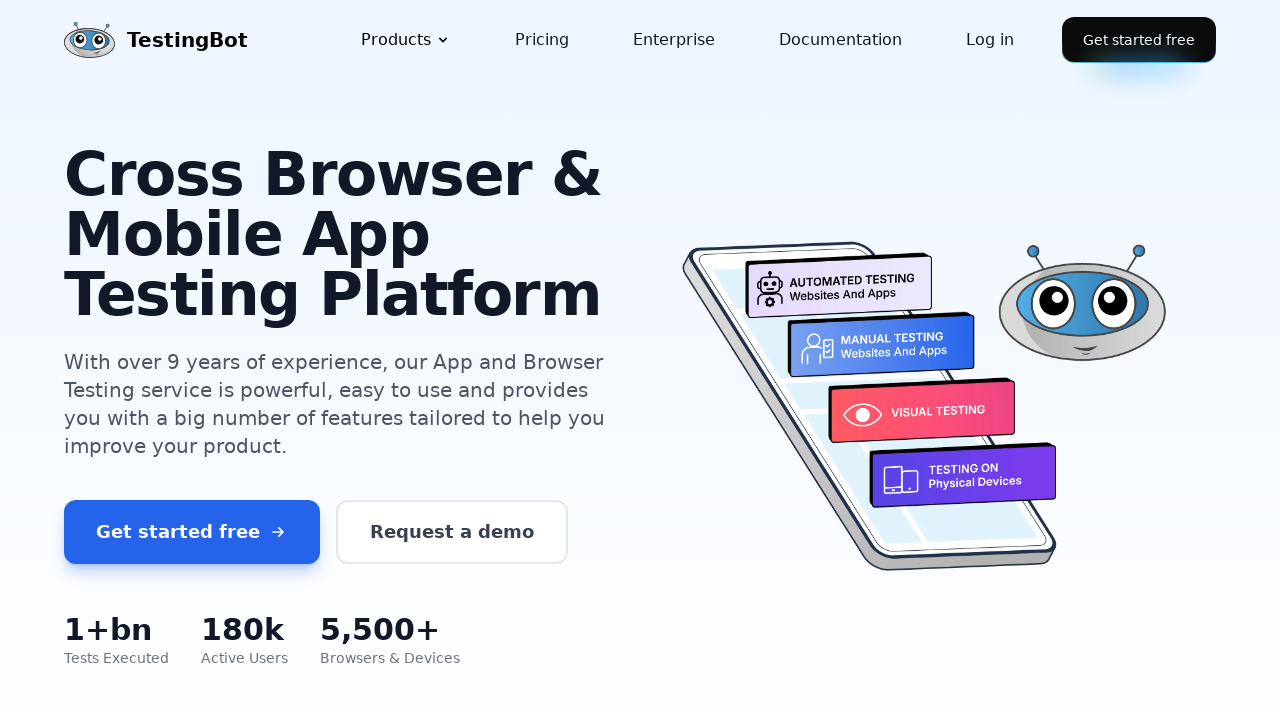

Verified page title matches expected value
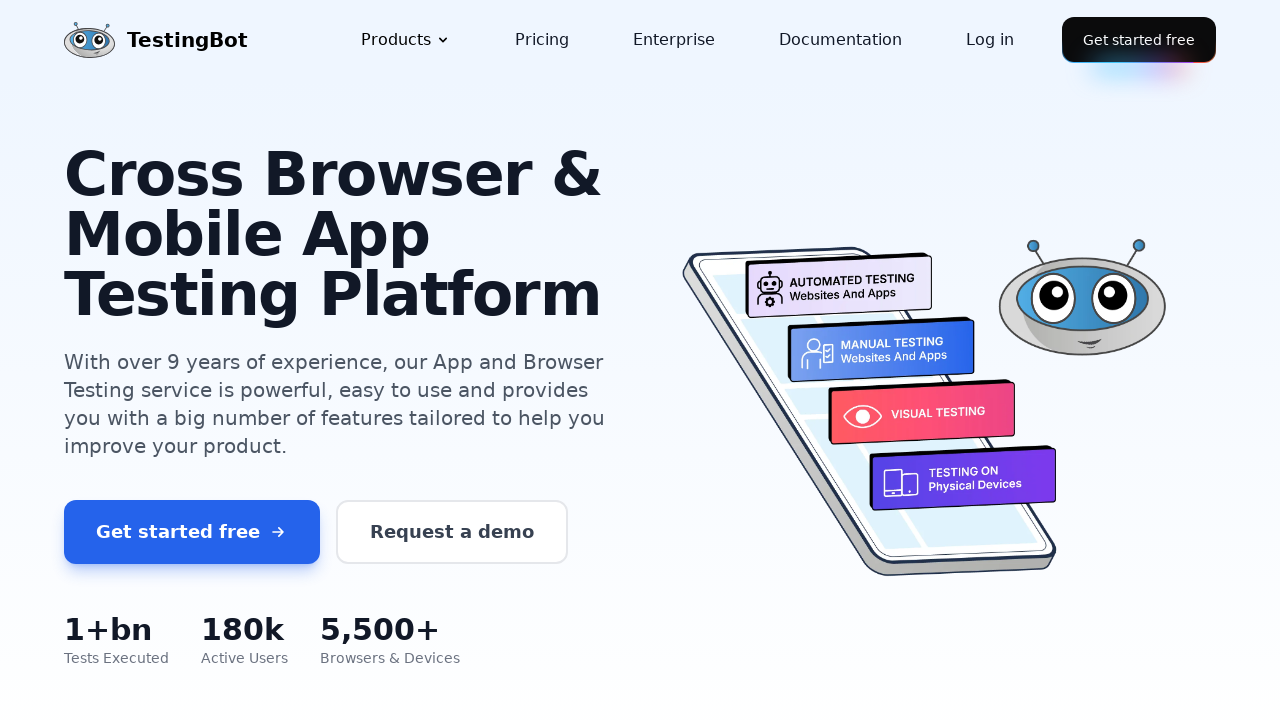

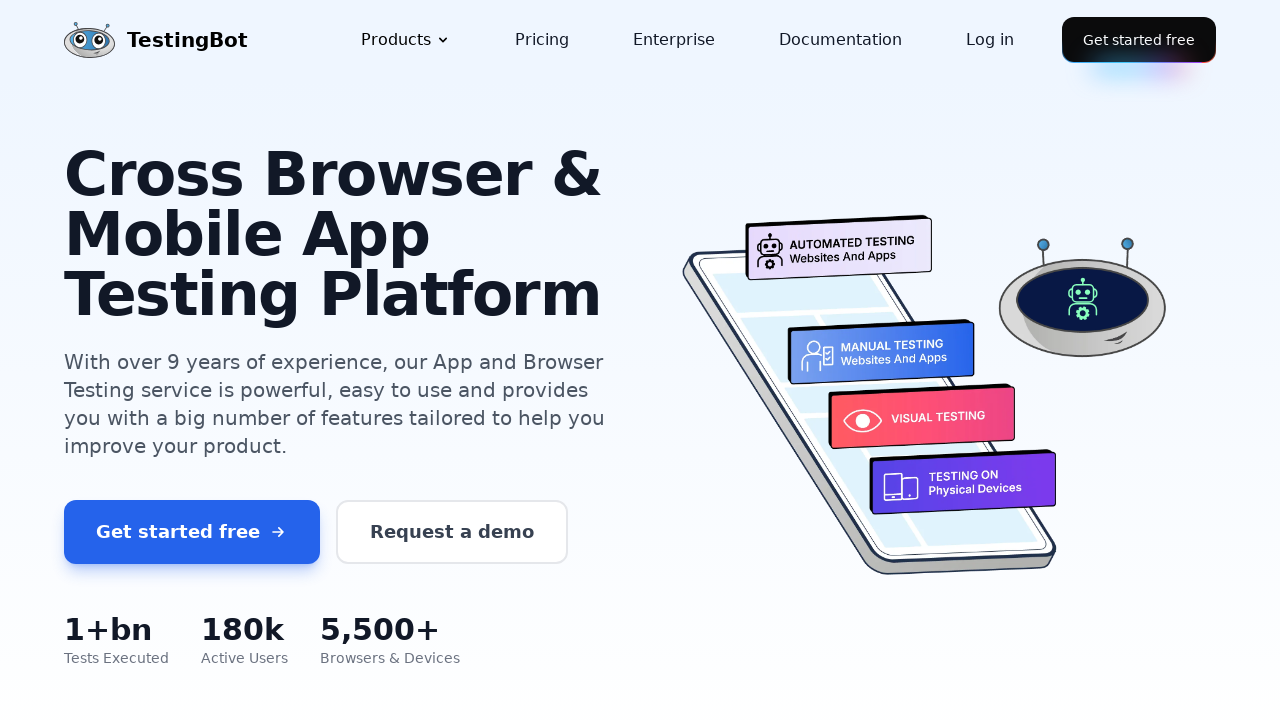